Submits the form without entering anything, clicks Yes, and verifies the generic thank you message appears

Starting URL: https://acctabootcamp.github.io/site/tasks/provide_feedback

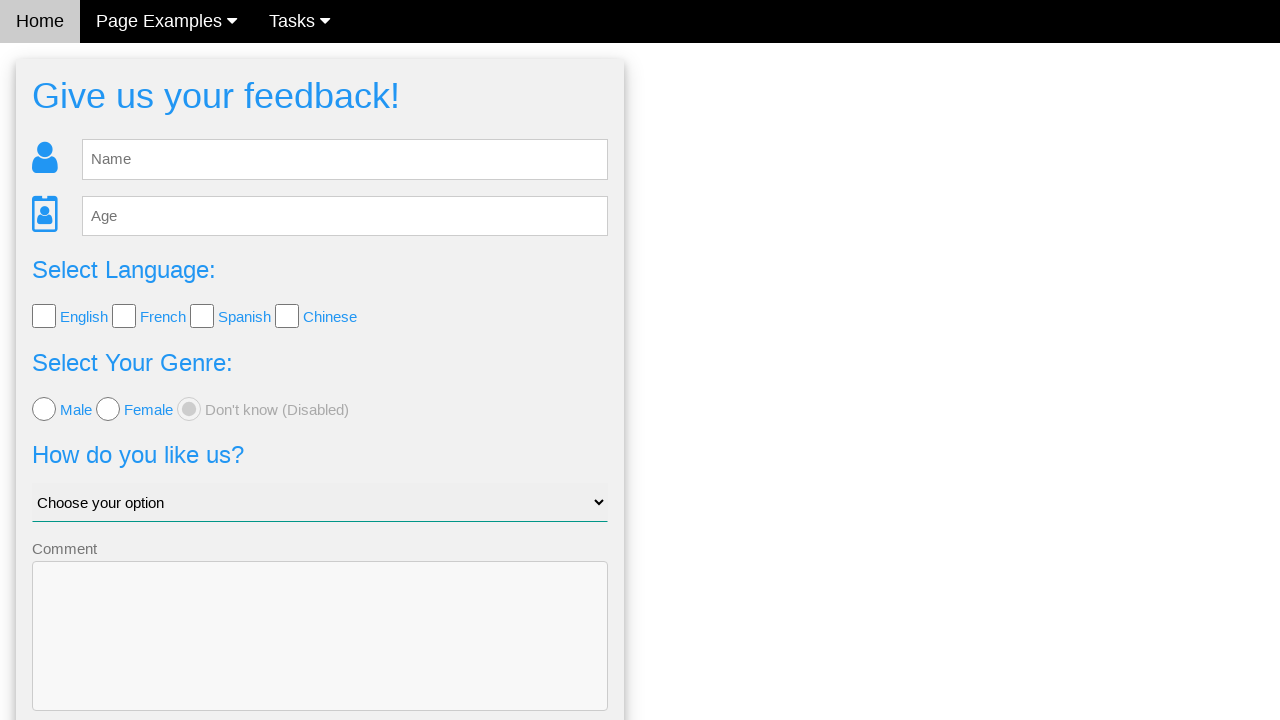

Navigated to feedback form page
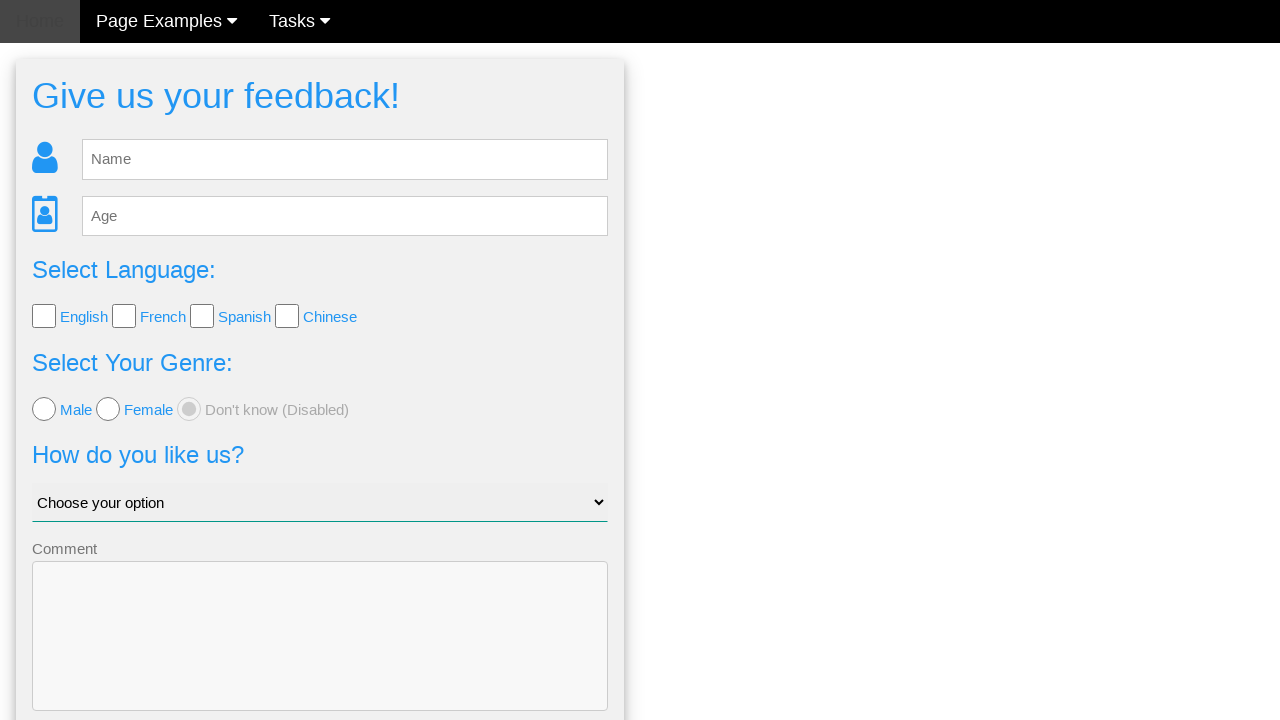

Clicked Submit button without entering any feedback at (320, 656) on button[type='submit']
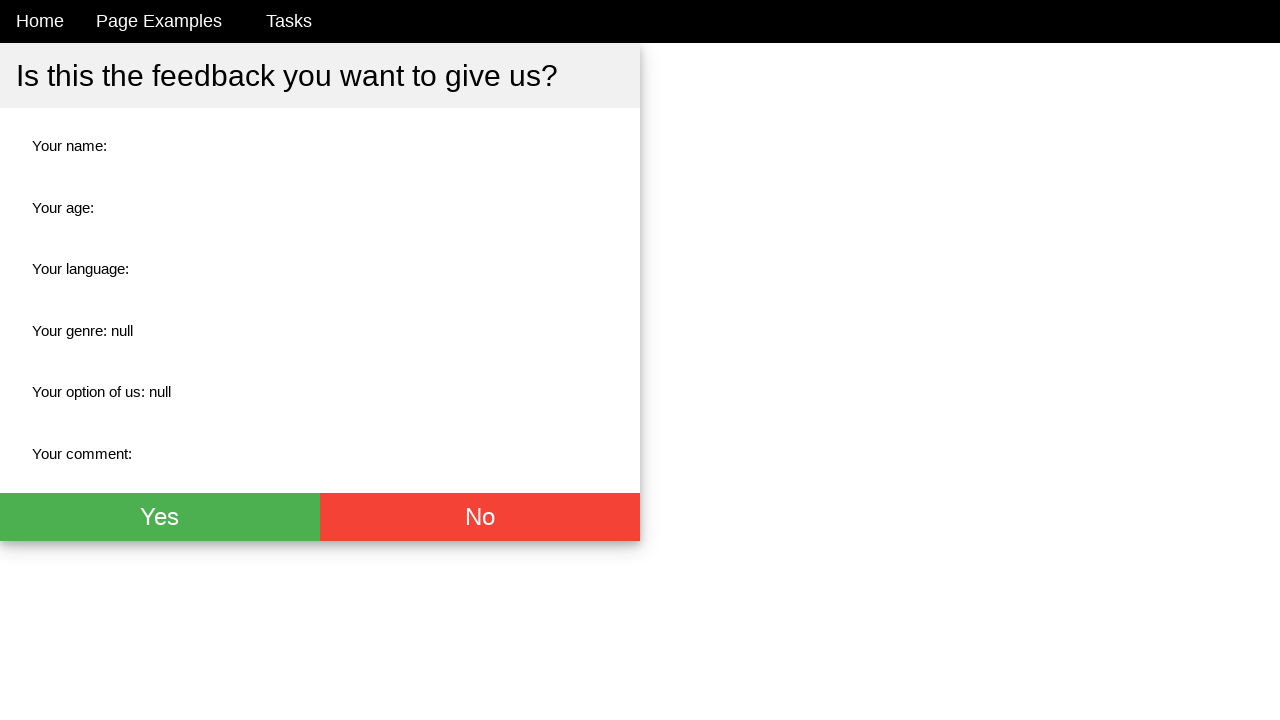

Clicked Yes button to confirm submission at (160, 517) on button:has-text('Yes')
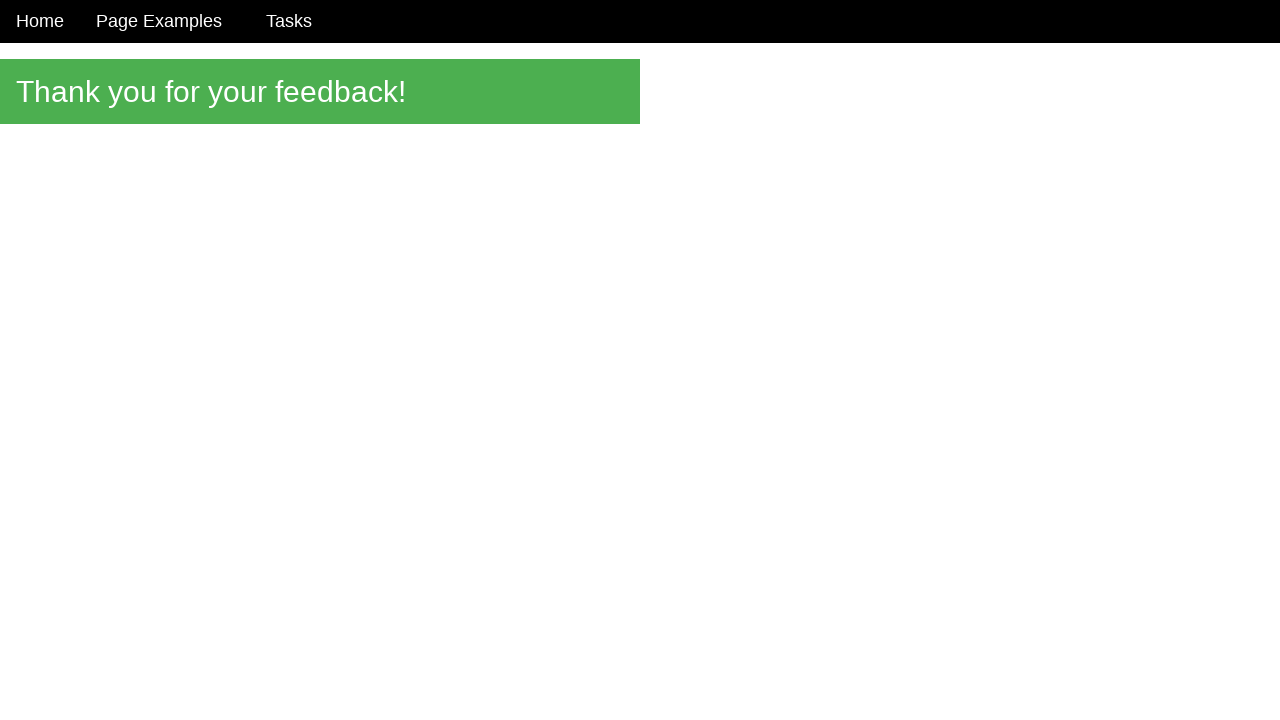

Generic thank you message appeared
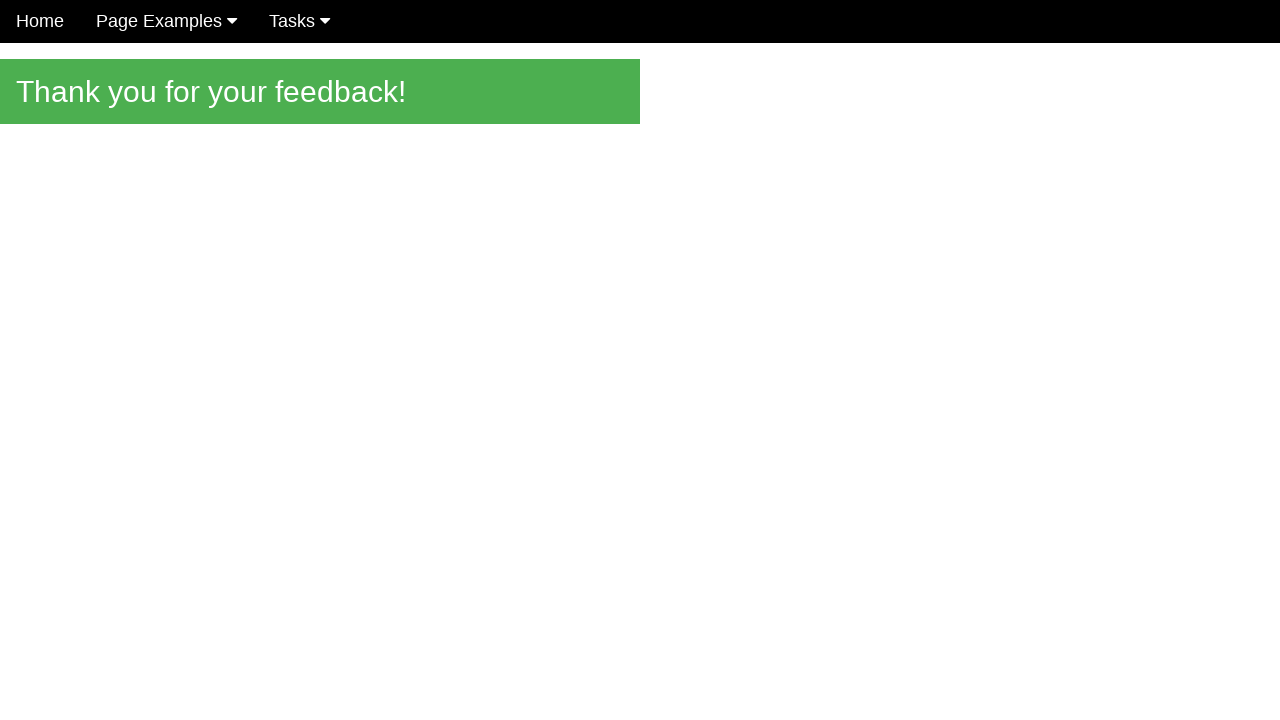

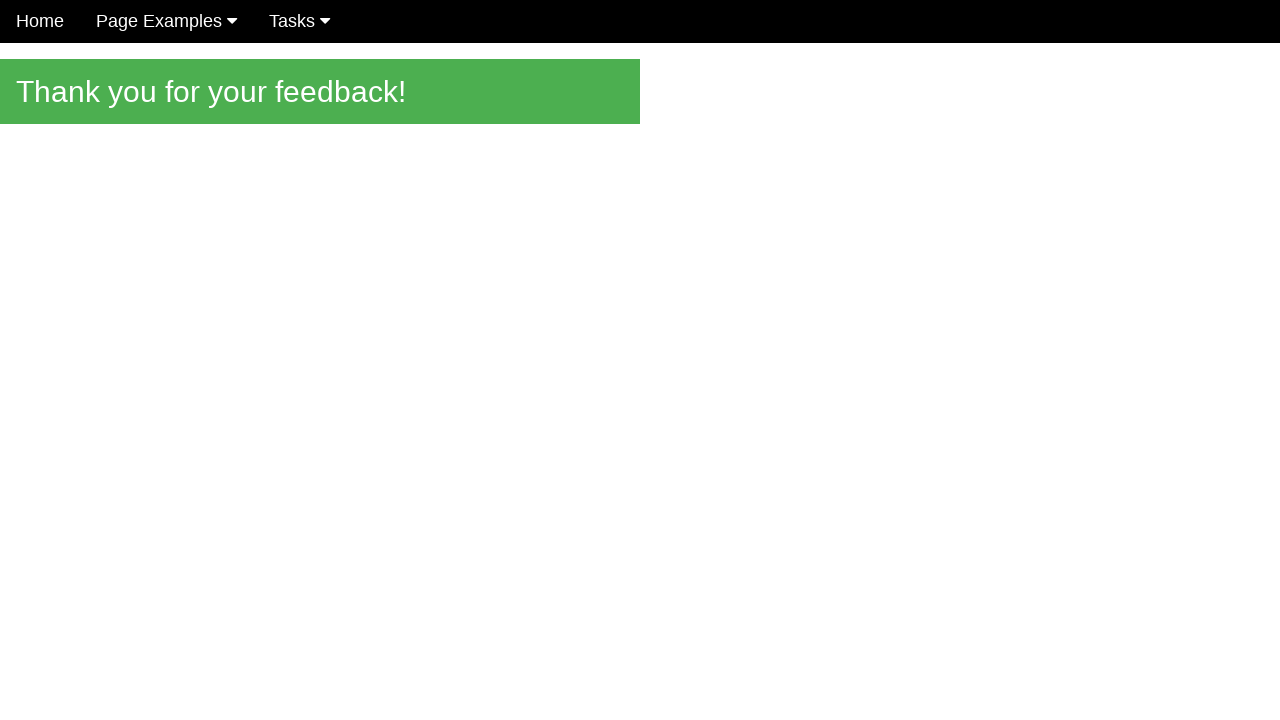